Tests the SpiceJet flight booking page by clicking on the Return Date element and verifying that it becomes enabled based on its style attribute

Starting URL: https://www.spicejet.com

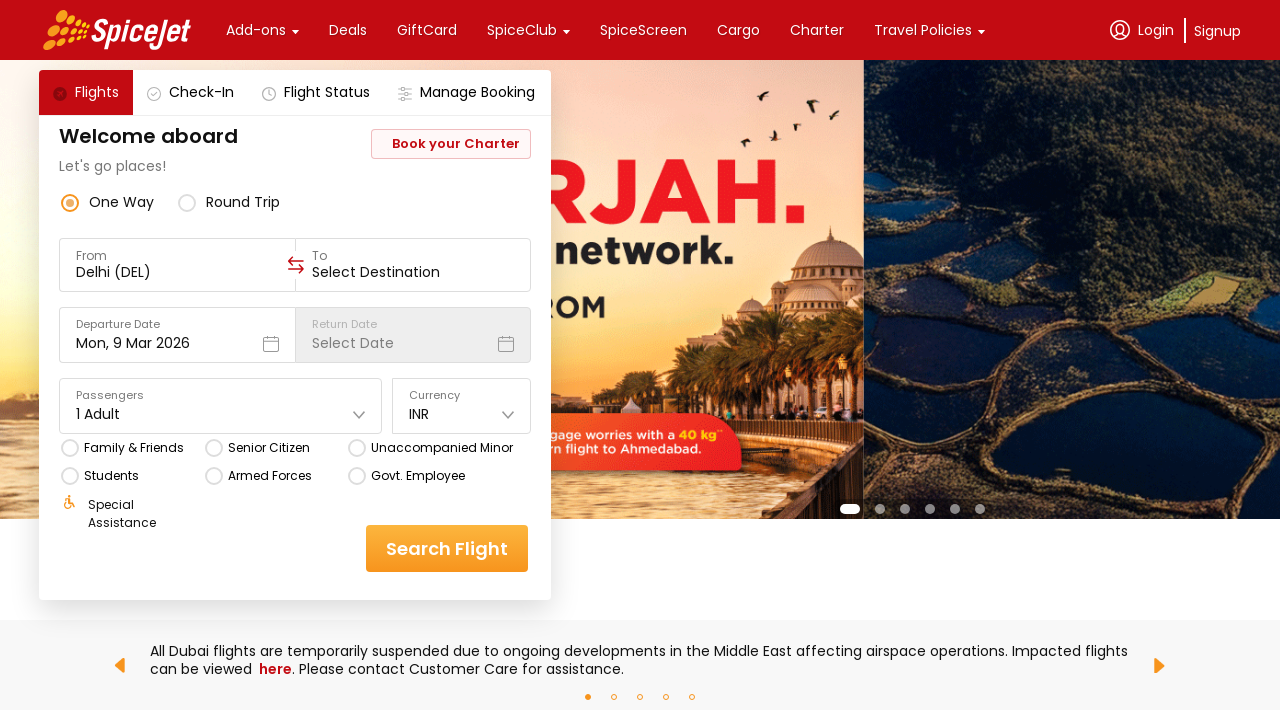

Located Return Date element
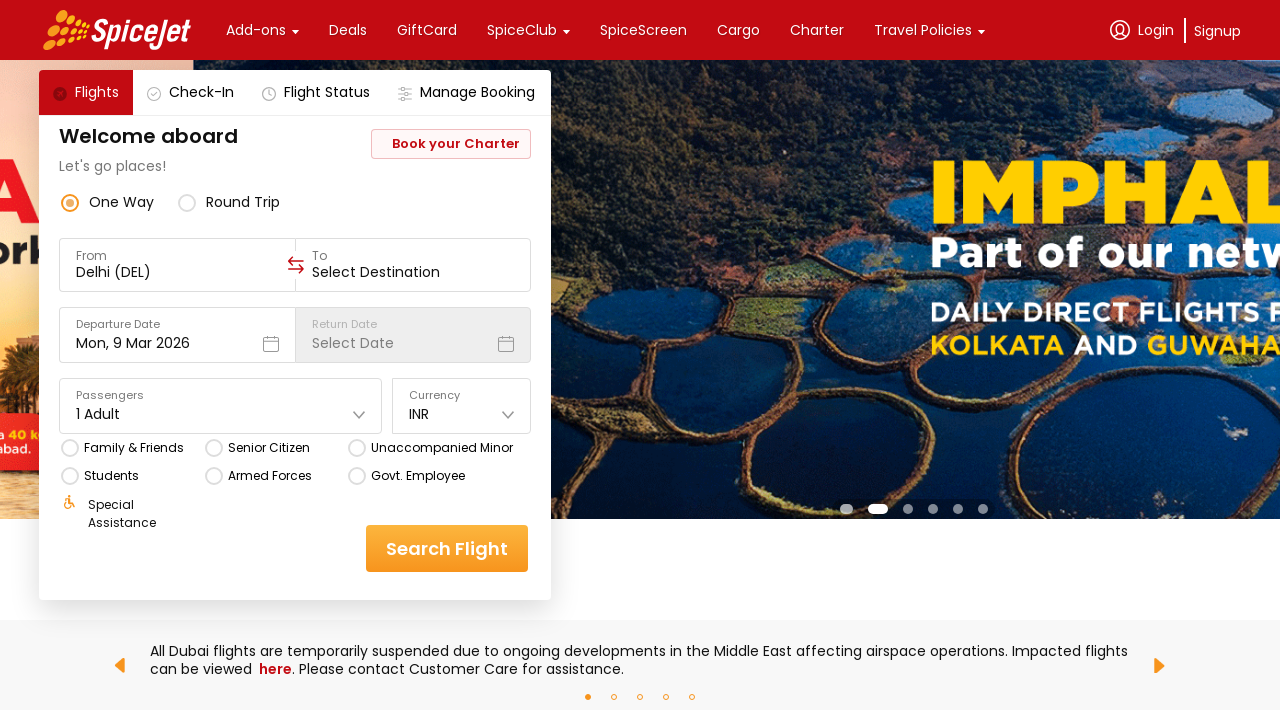

Retrieved initial style attribute: font-family: inherit;
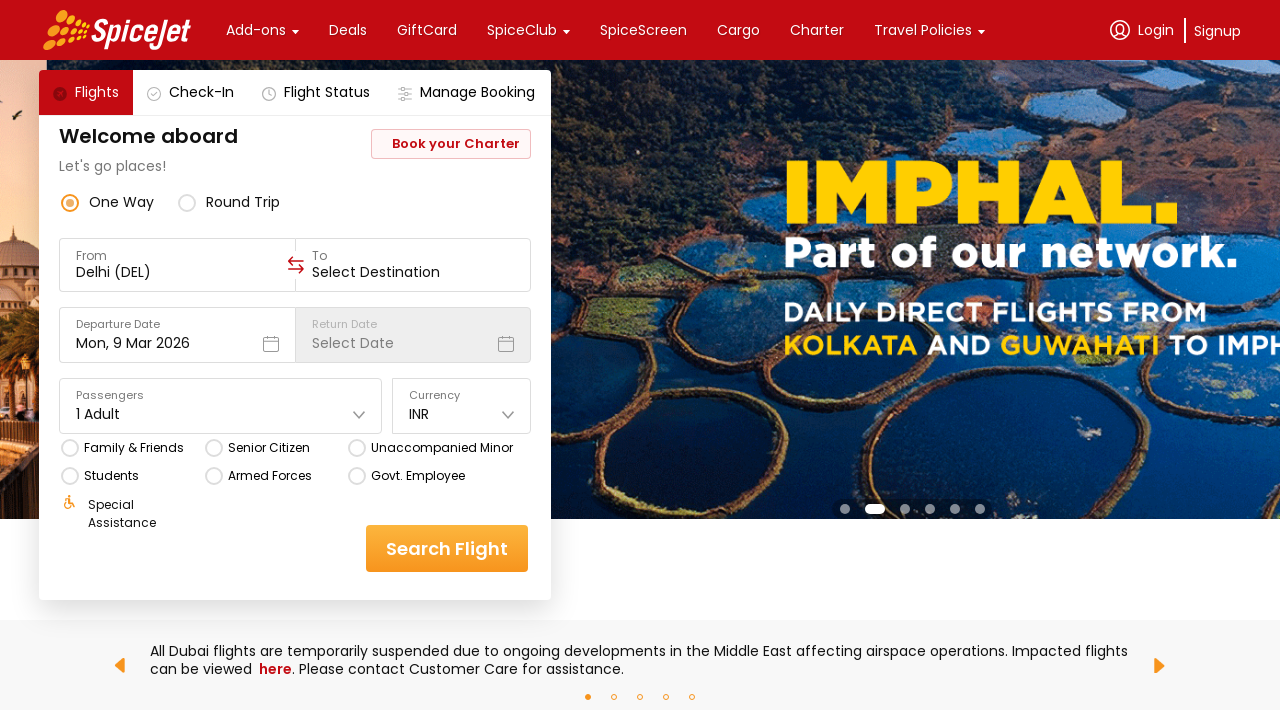

Clicked on Return Date element at (413, 324) on xpath=//div/div[2]//div[text()='Return Date']
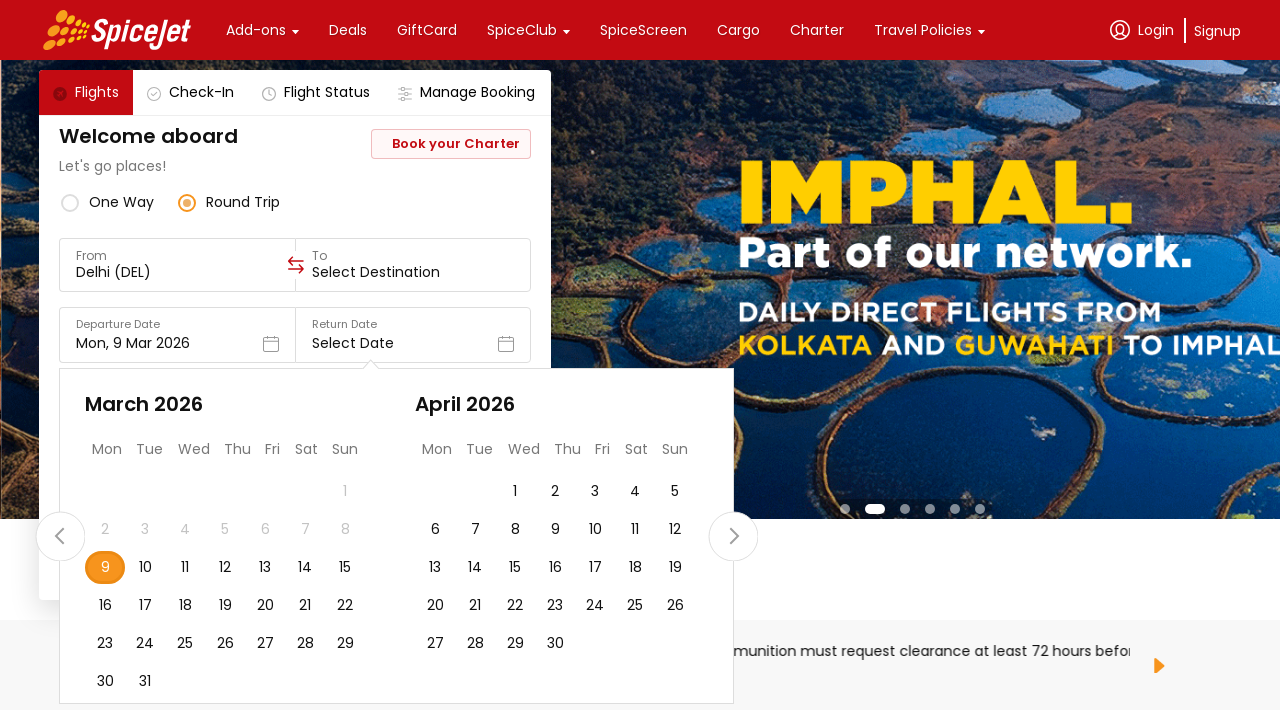

Waited 1000ms for UI to update after clicking Return Date
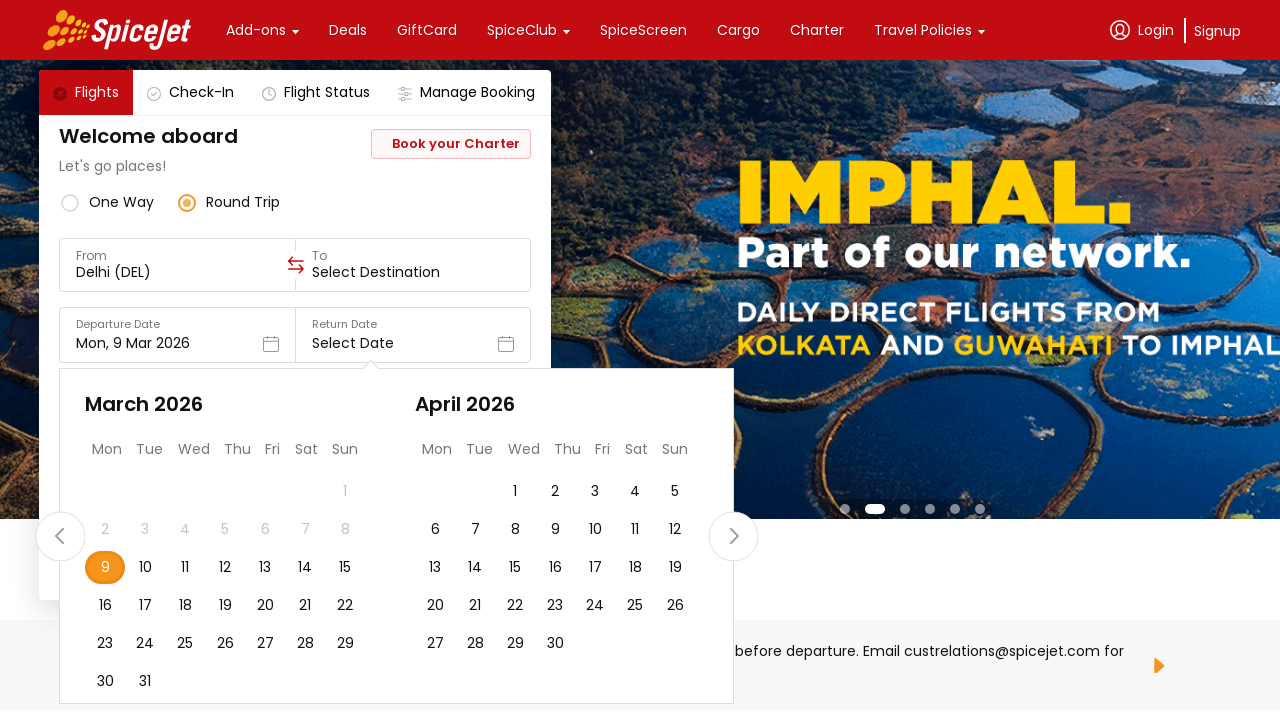

Retrieved updated style attribute: font-family: inherit; opacity: 1;
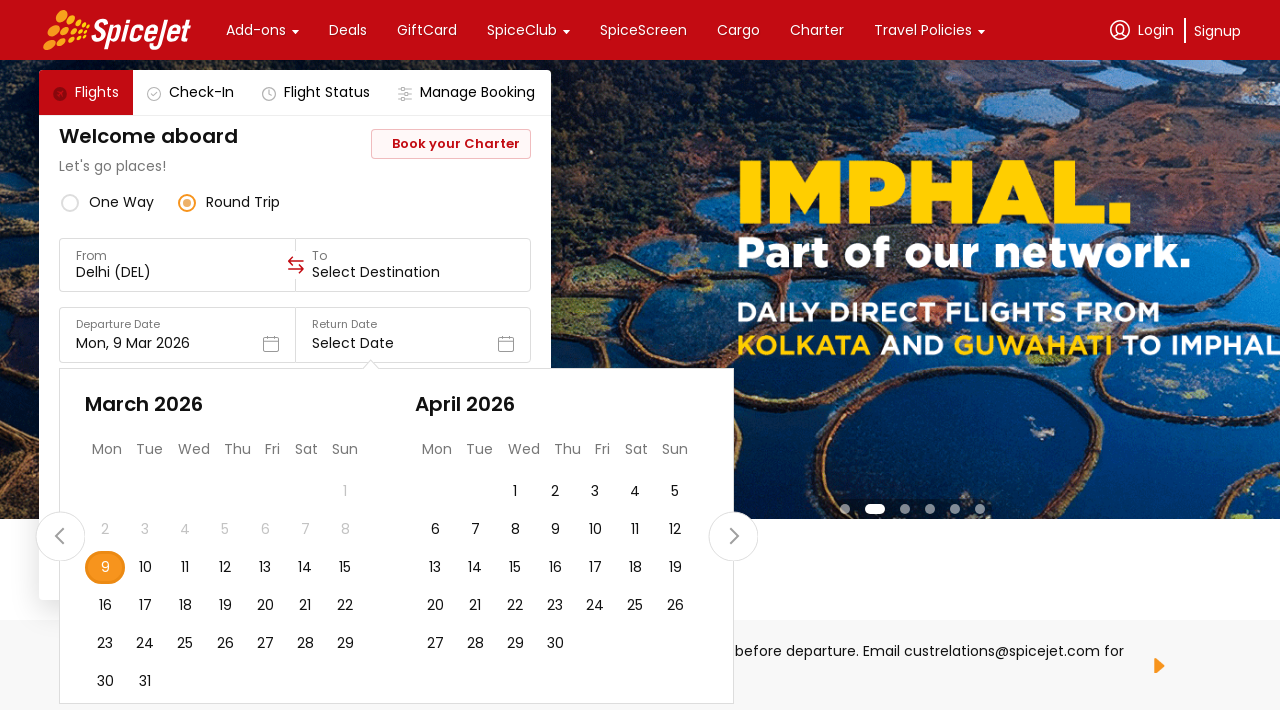

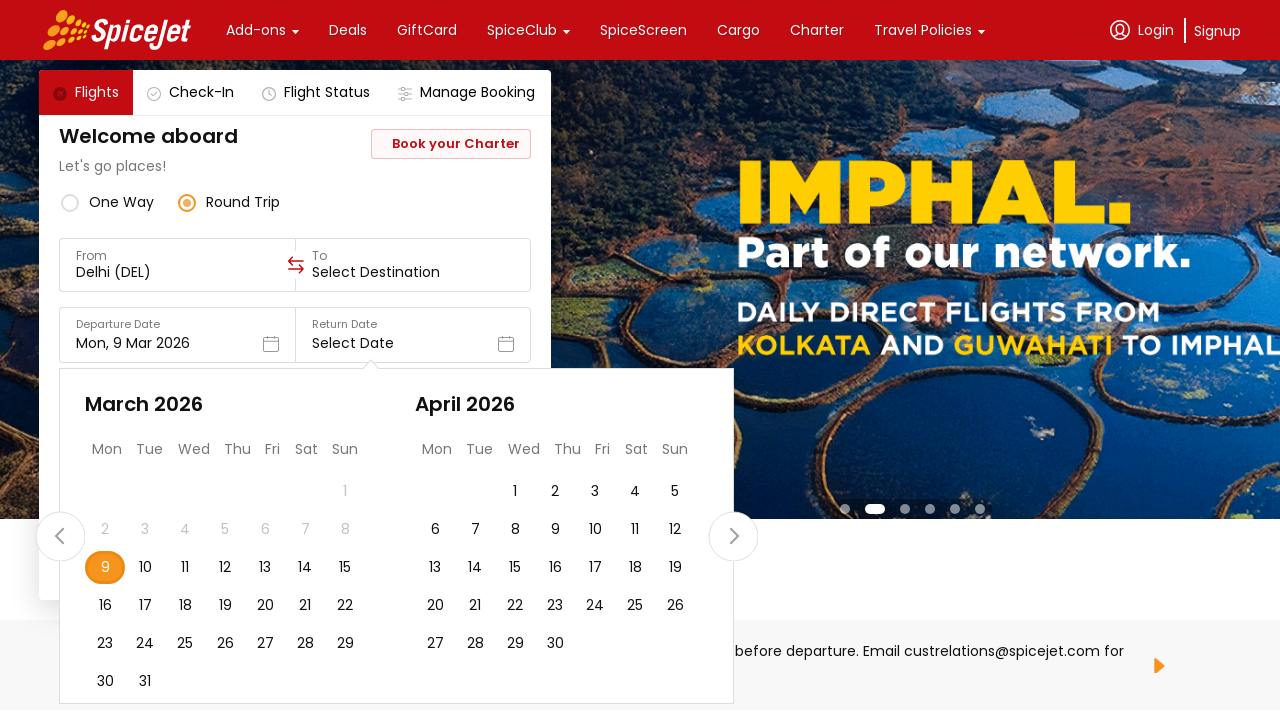